Tests JavaScript confirm alert handling by clicking a button to trigger a confirm dialog, accepting it, and verifying the result message

Starting URL: http://practice.cydeo.com/javascript_alerts

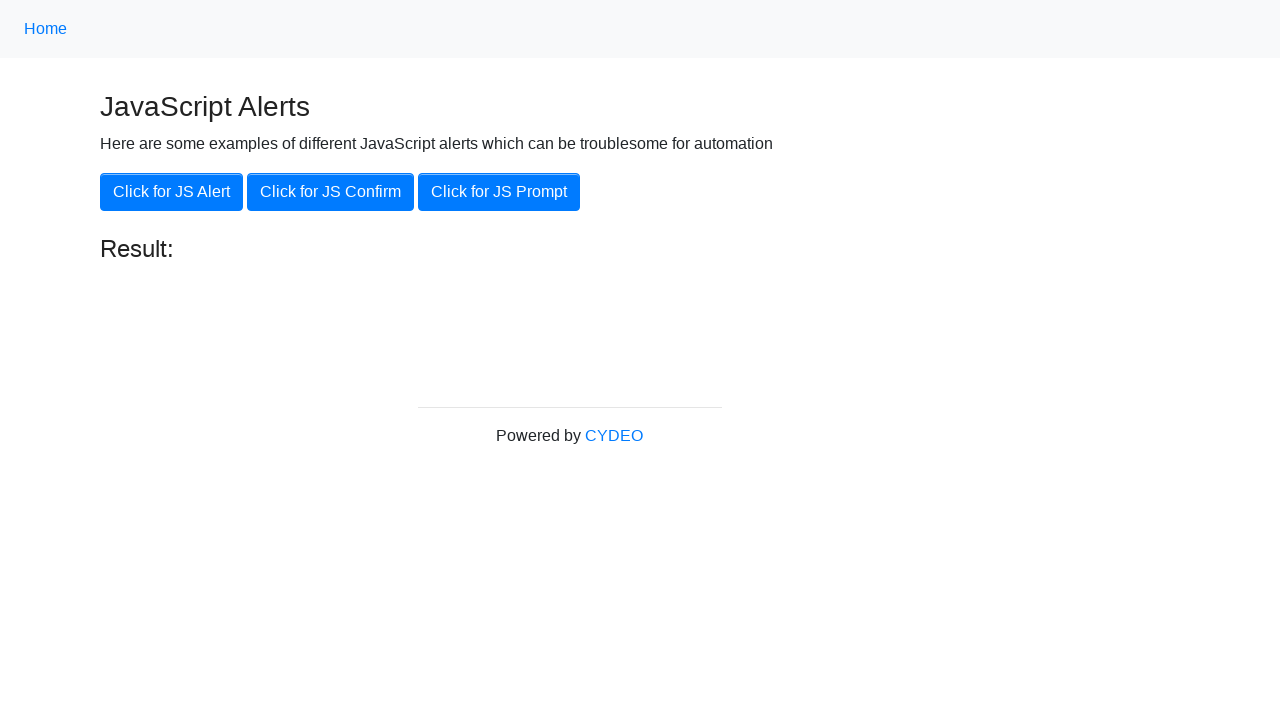

Clicked button to trigger JavaScript confirm alert at (330, 192) on xpath=//button[@onclick='jsConfirm()']
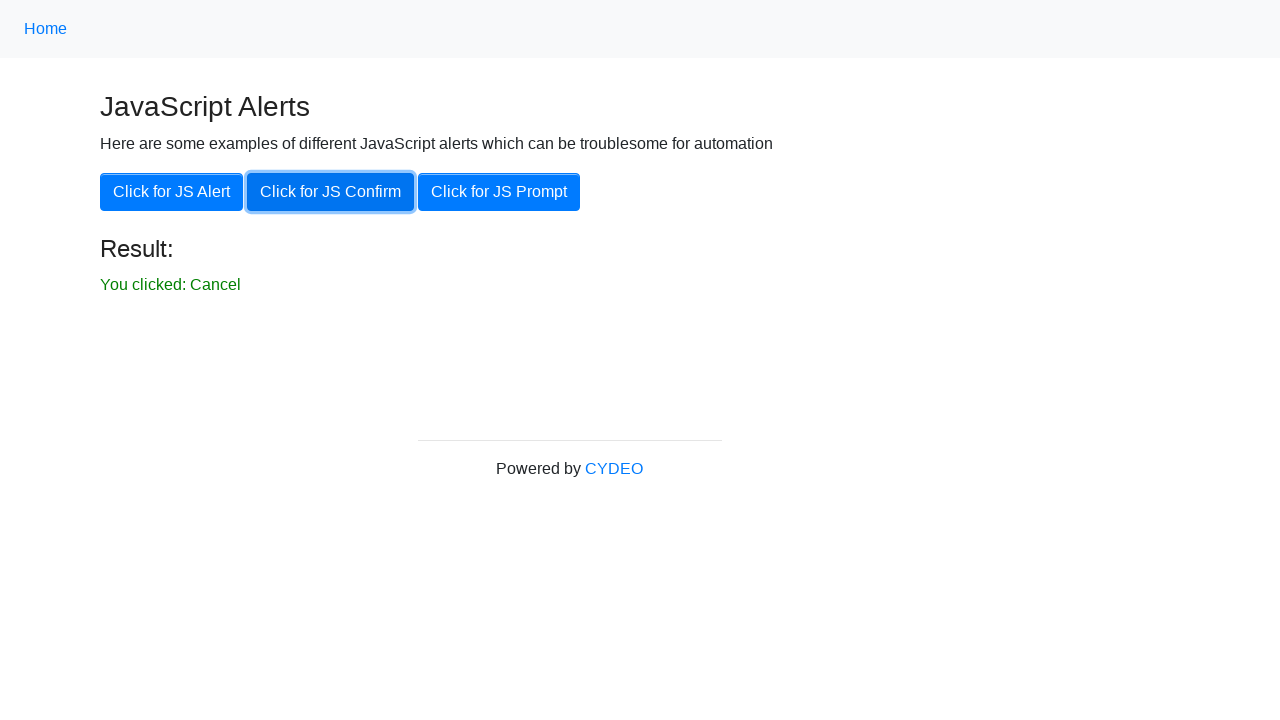

Set up dialog handler to accept confirm dialogs
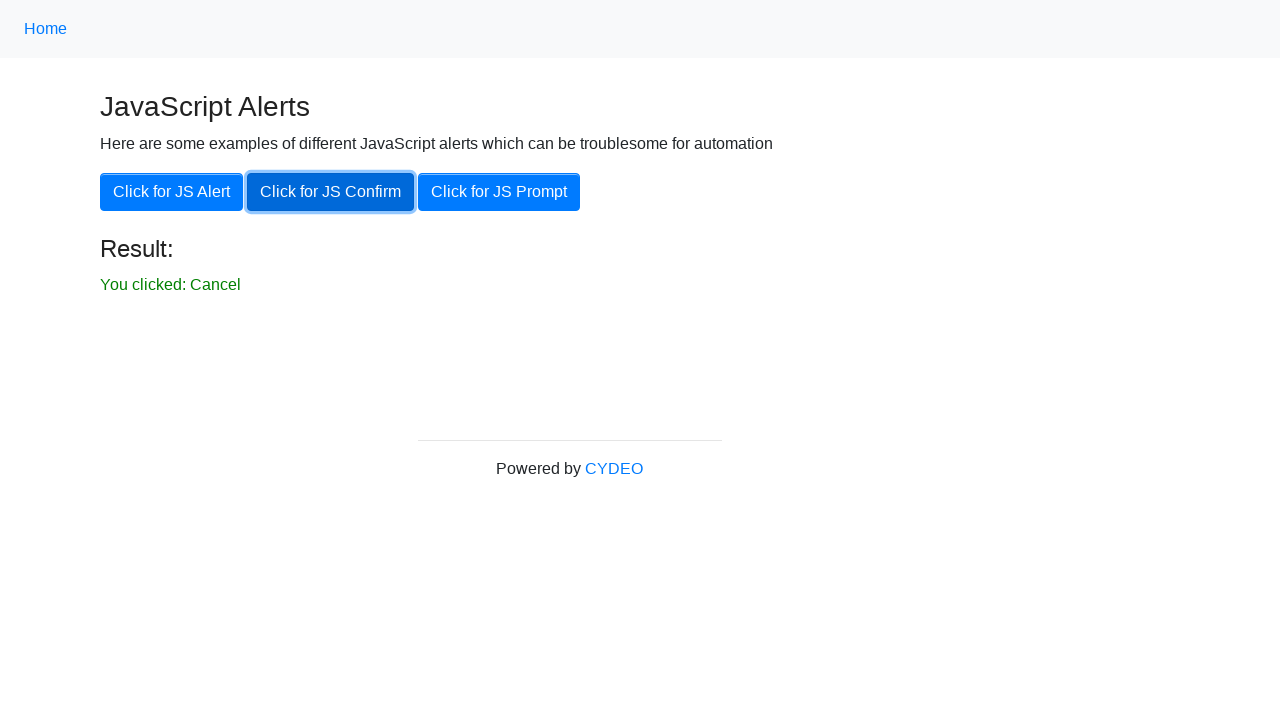

Clicked confirm button and accepted the dialog at (330, 192) on xpath=//button[@onclick='jsConfirm()']
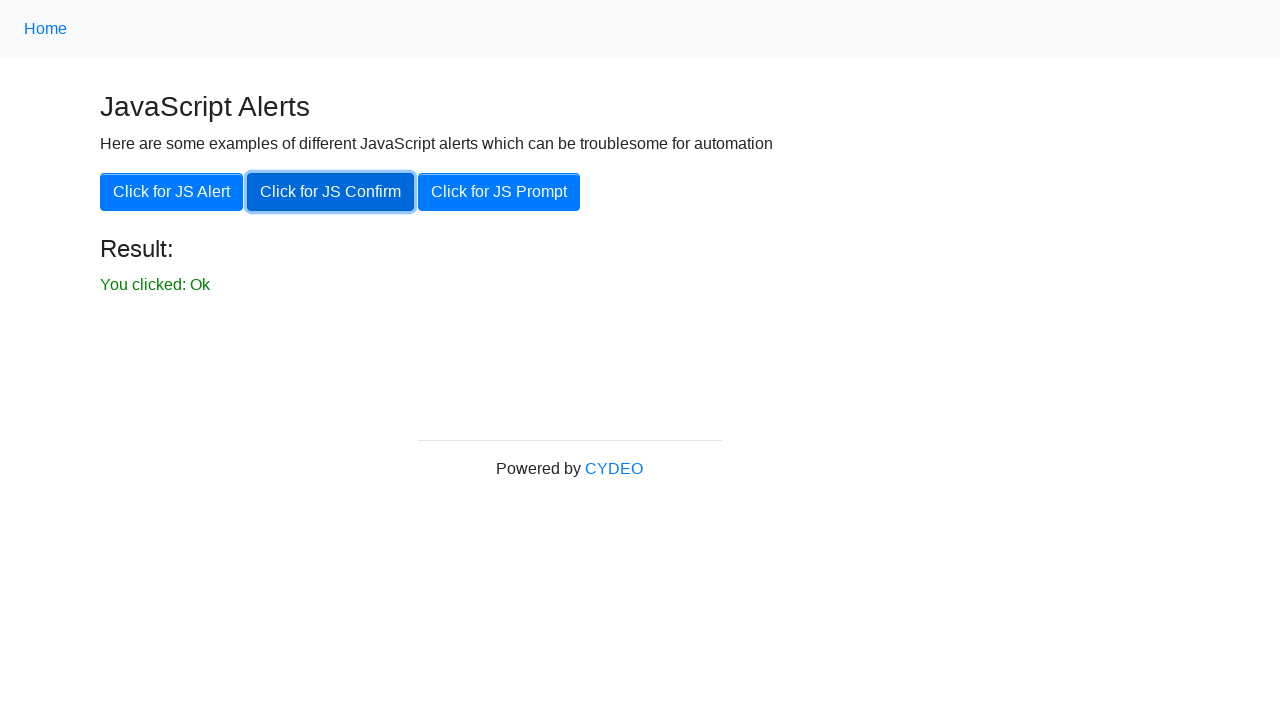

Result message element loaded
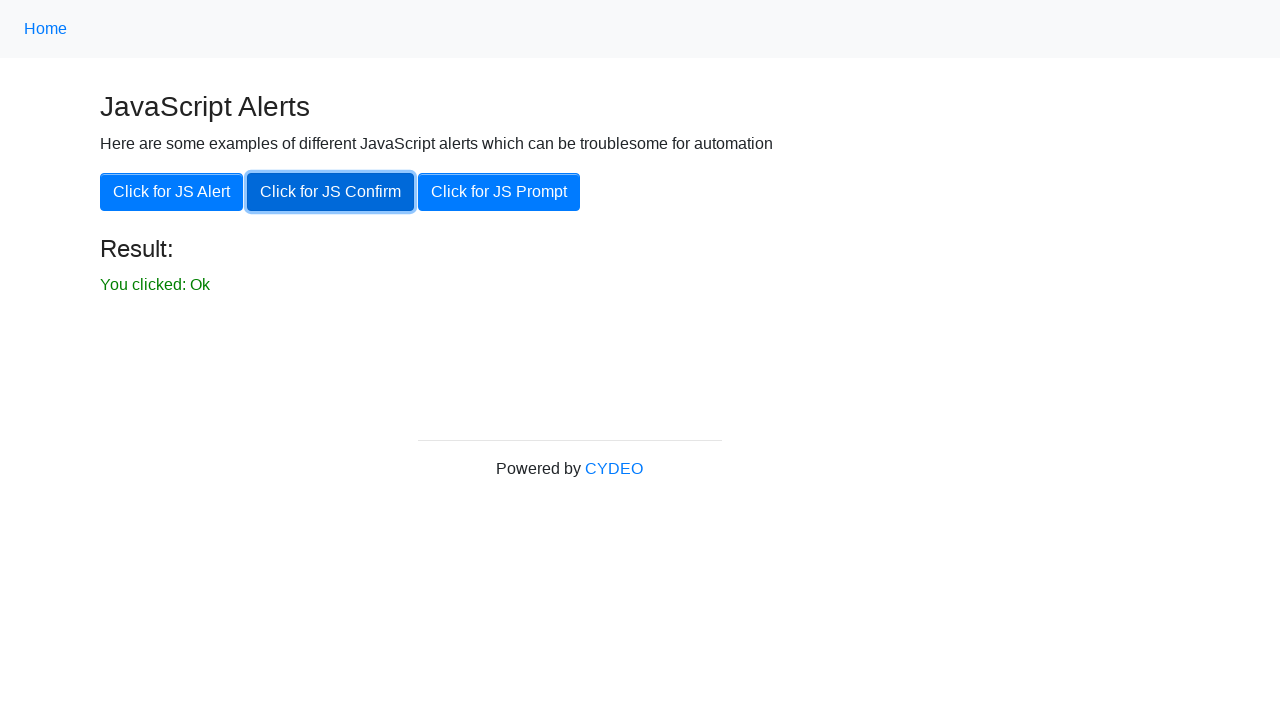

Retrieved result text: You clicked: Ok
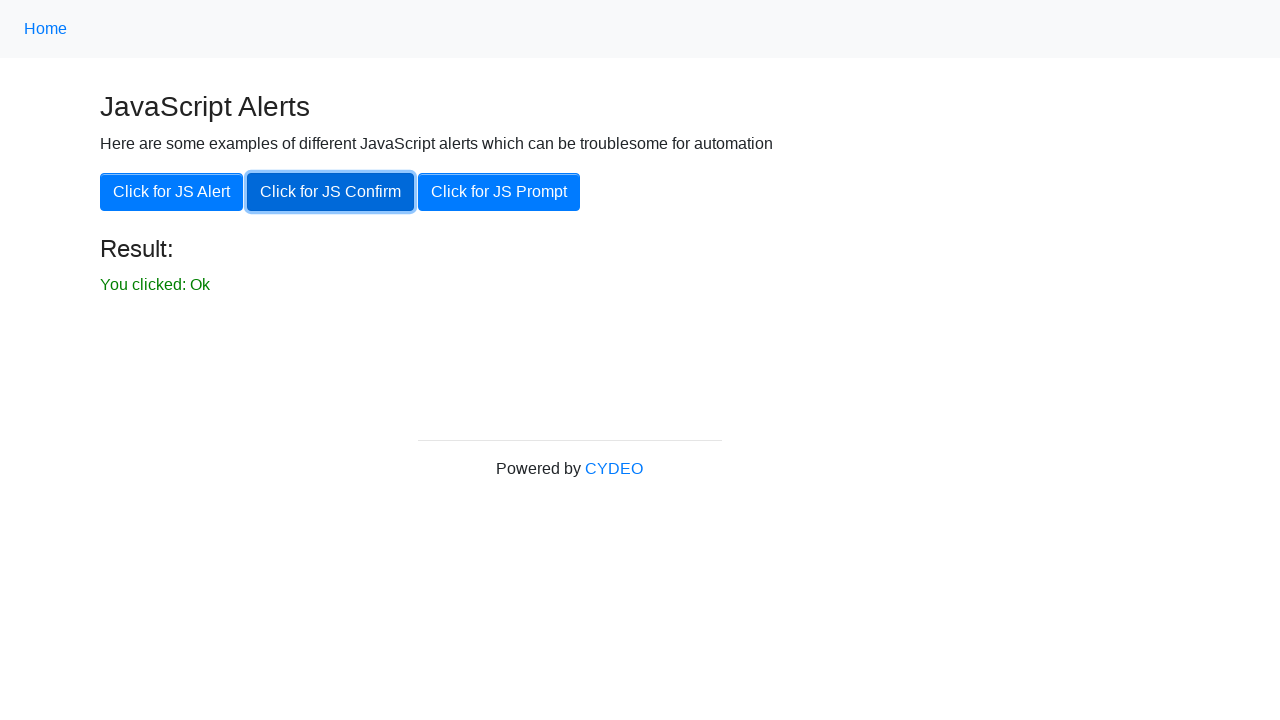

Verified result message matches expected text 'You clicked: Ok'
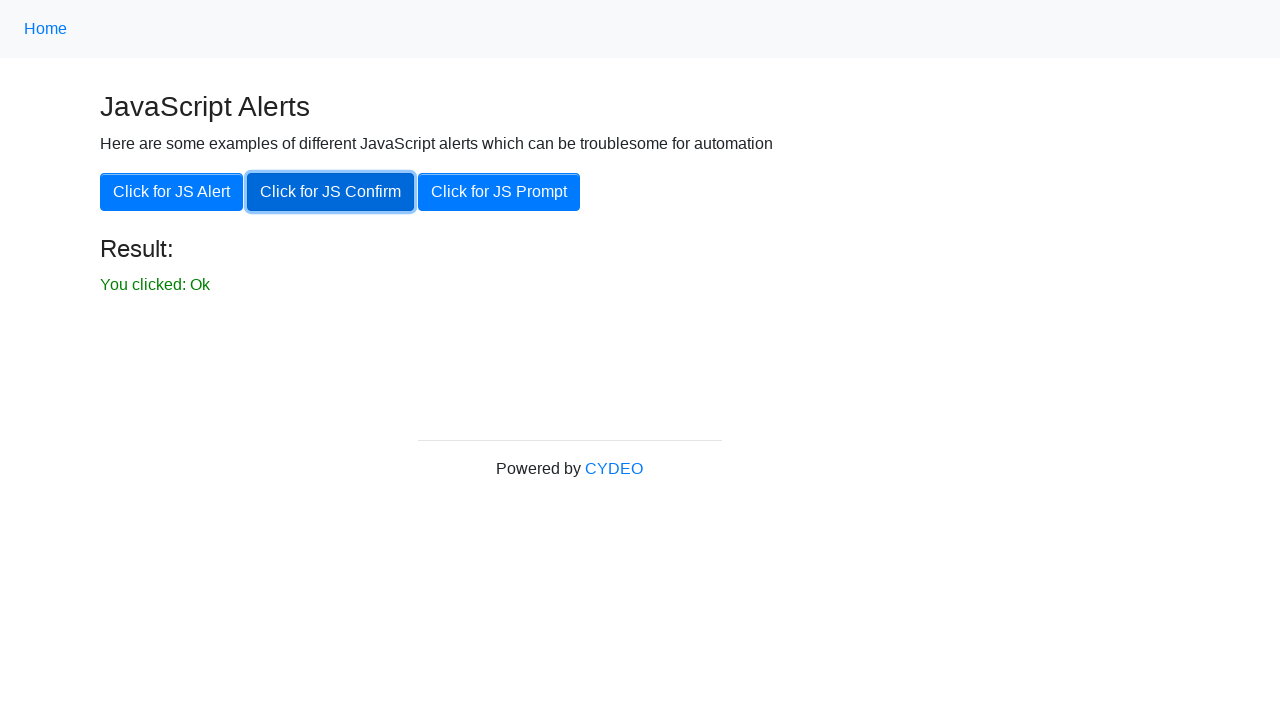

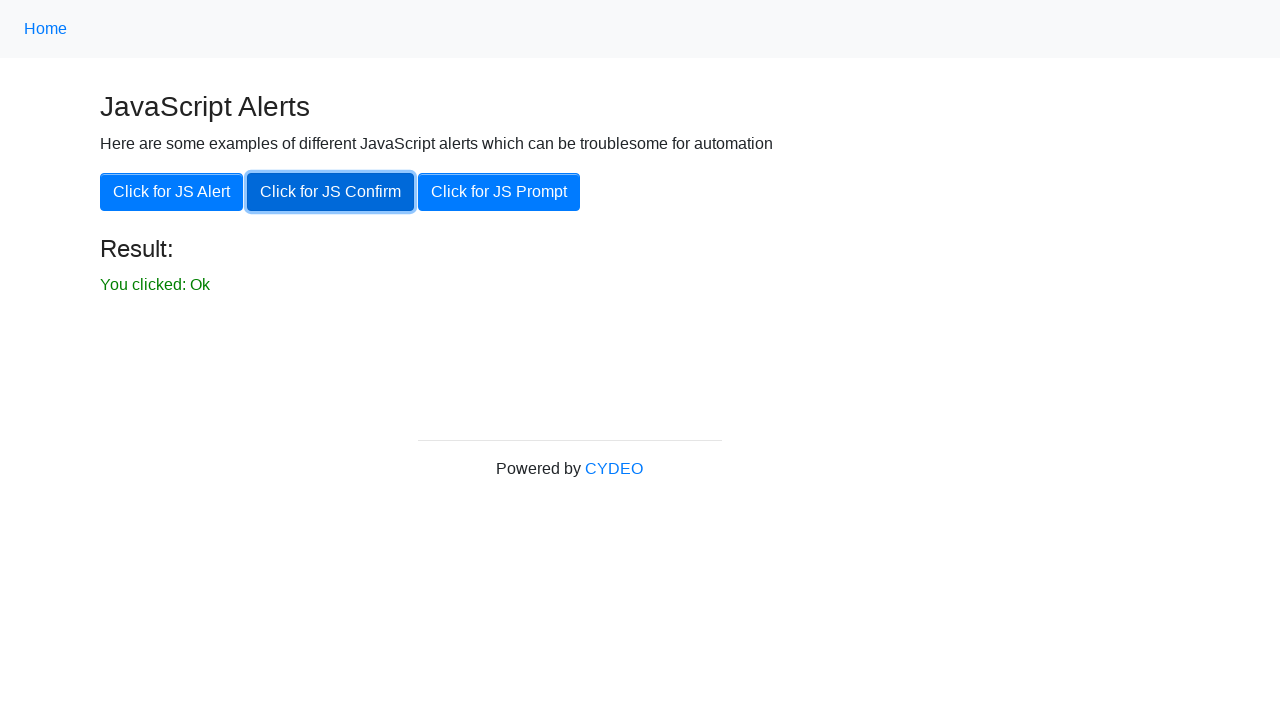